Tests calculator division by zero behavior by clicking 5 ÷ 0 and verifying the result shows Infinity

Starting URL: https://testpages.eviltester.com/styled/apps/calculator.html

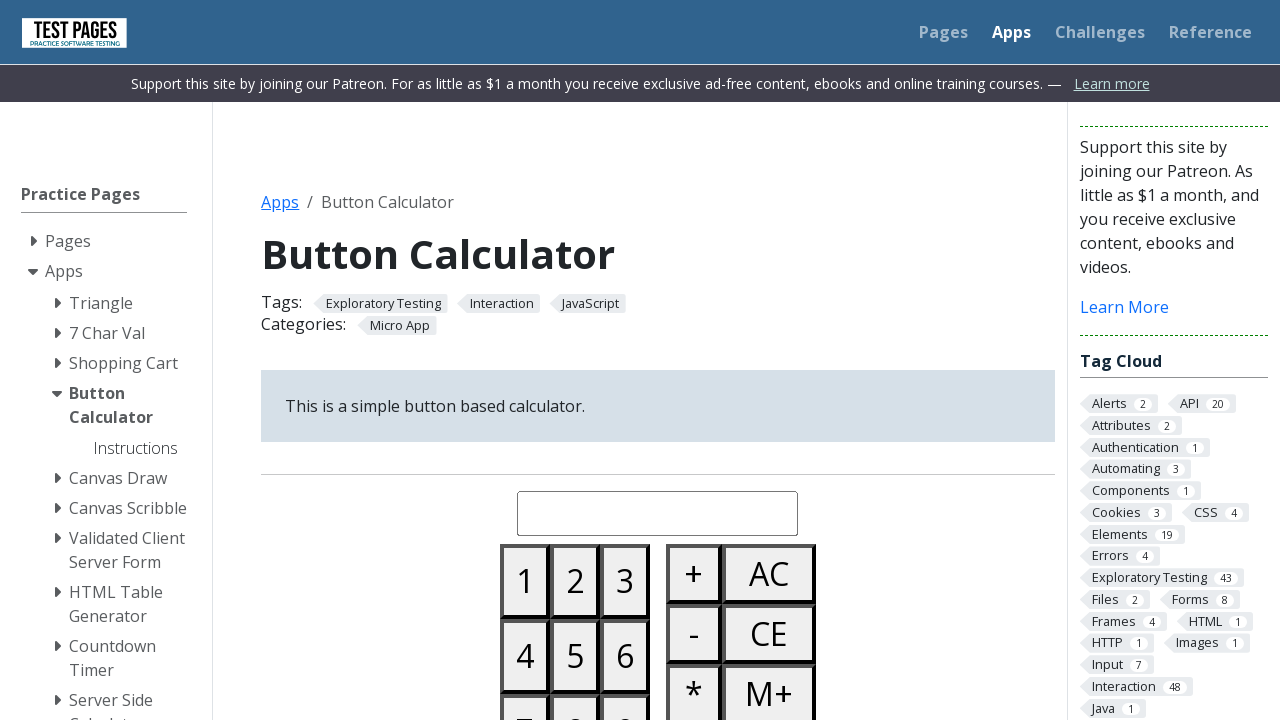

Clicked button 5 at (575, 656) on #button05
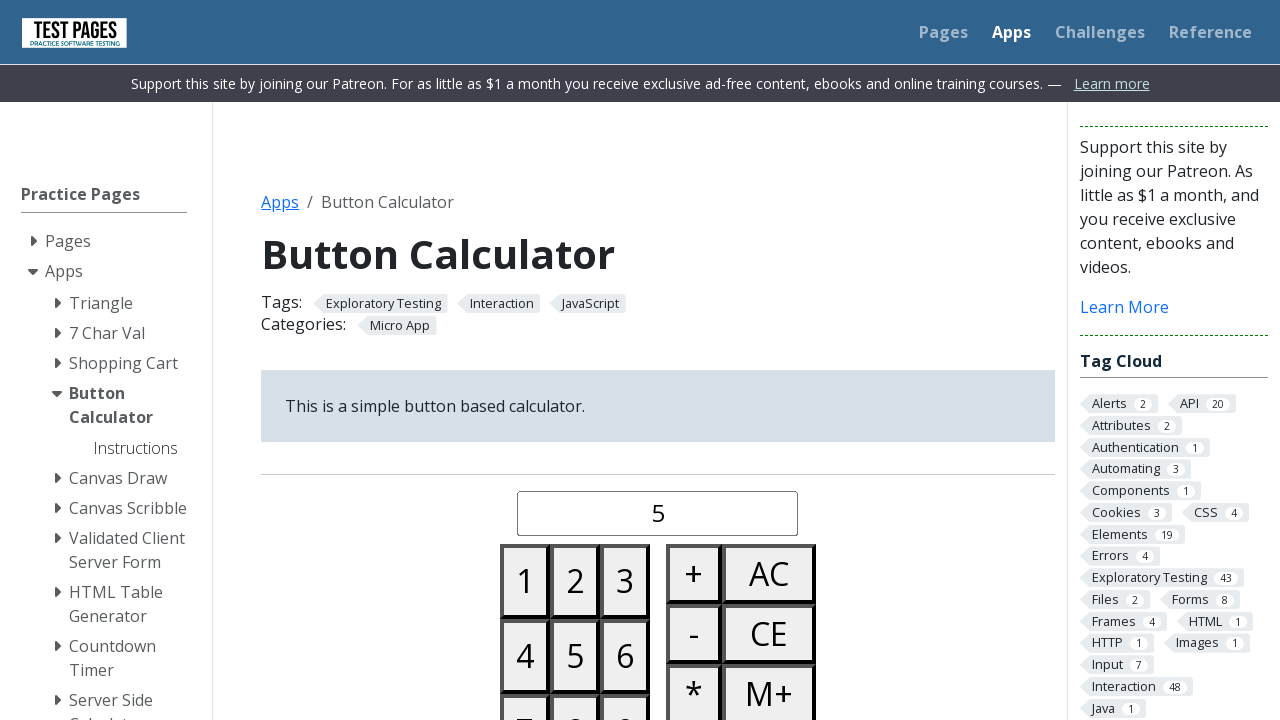

Clicked divide button at (694, 360) on #buttondivide
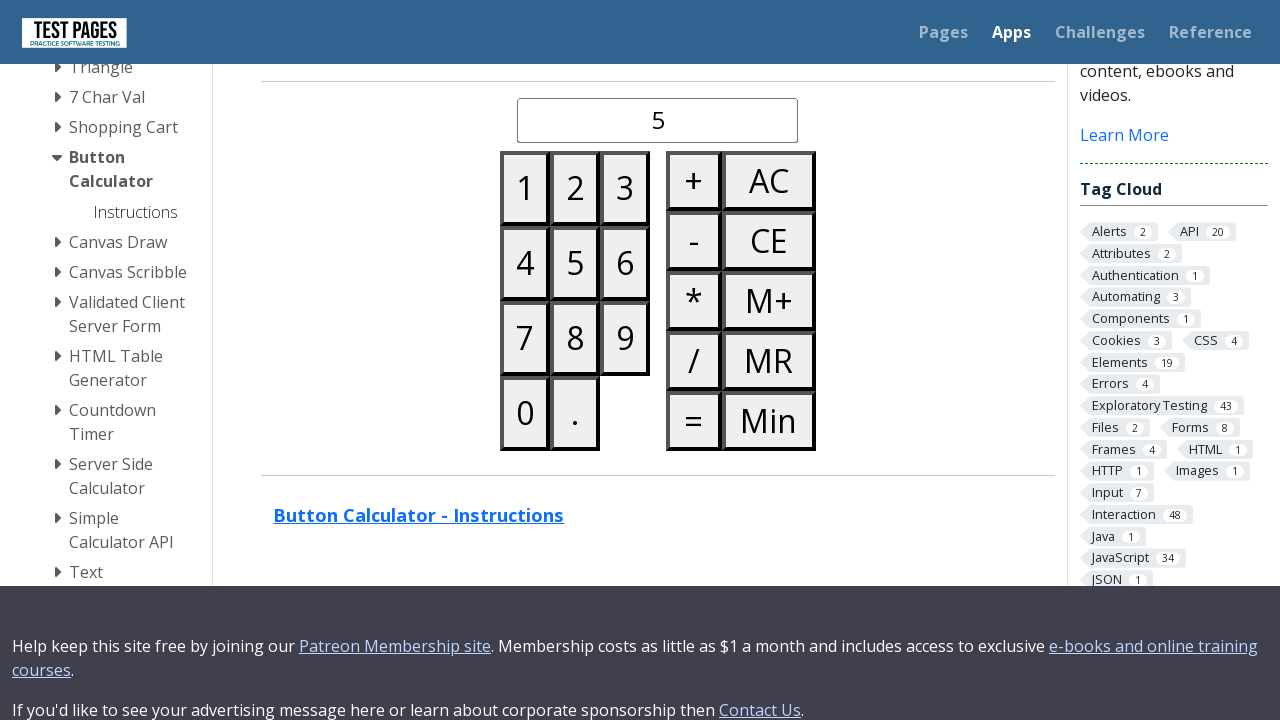

Clicked button 0 at (525, 413) on #button00
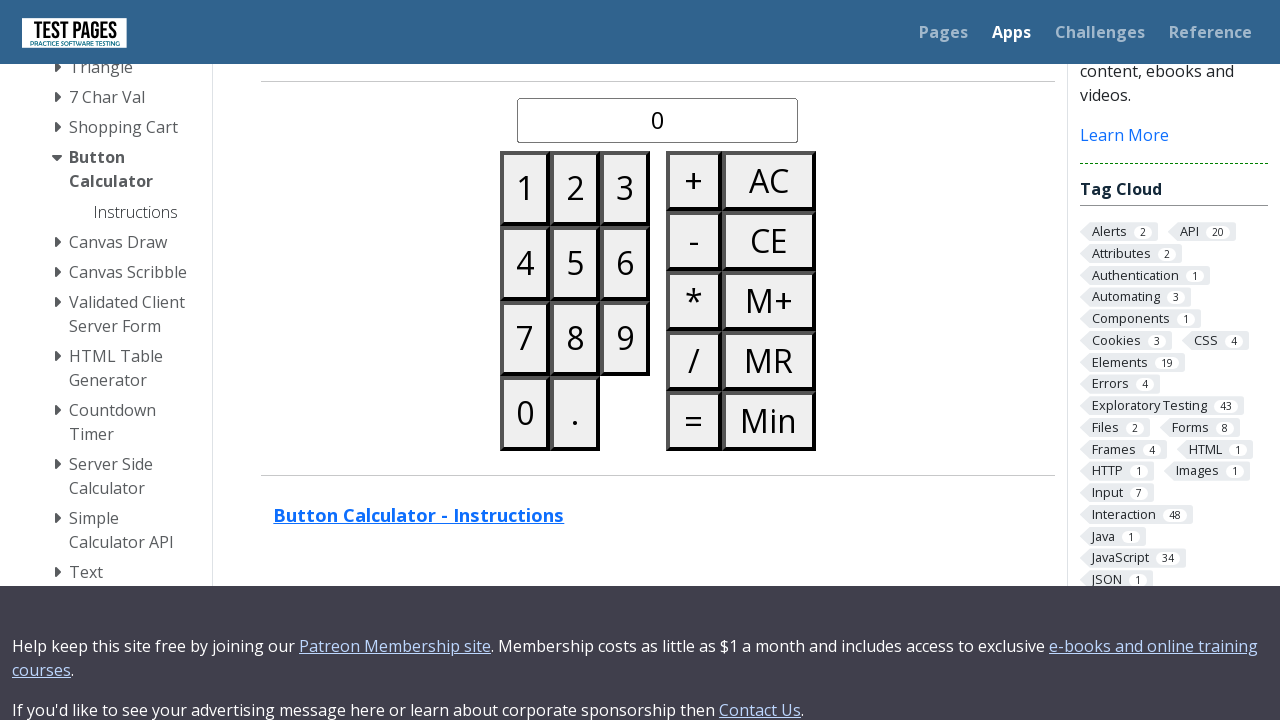

Clicked equals button at (694, 420) on #buttonequals
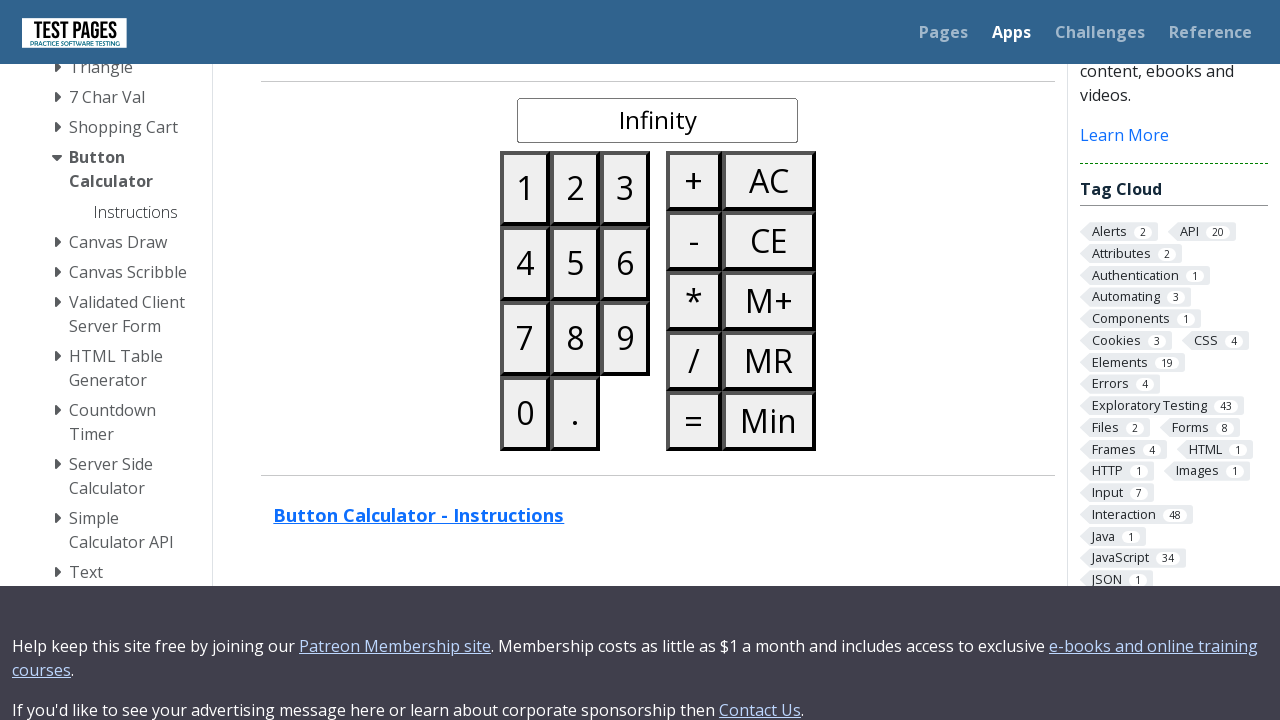

Retrieved calculated result from display
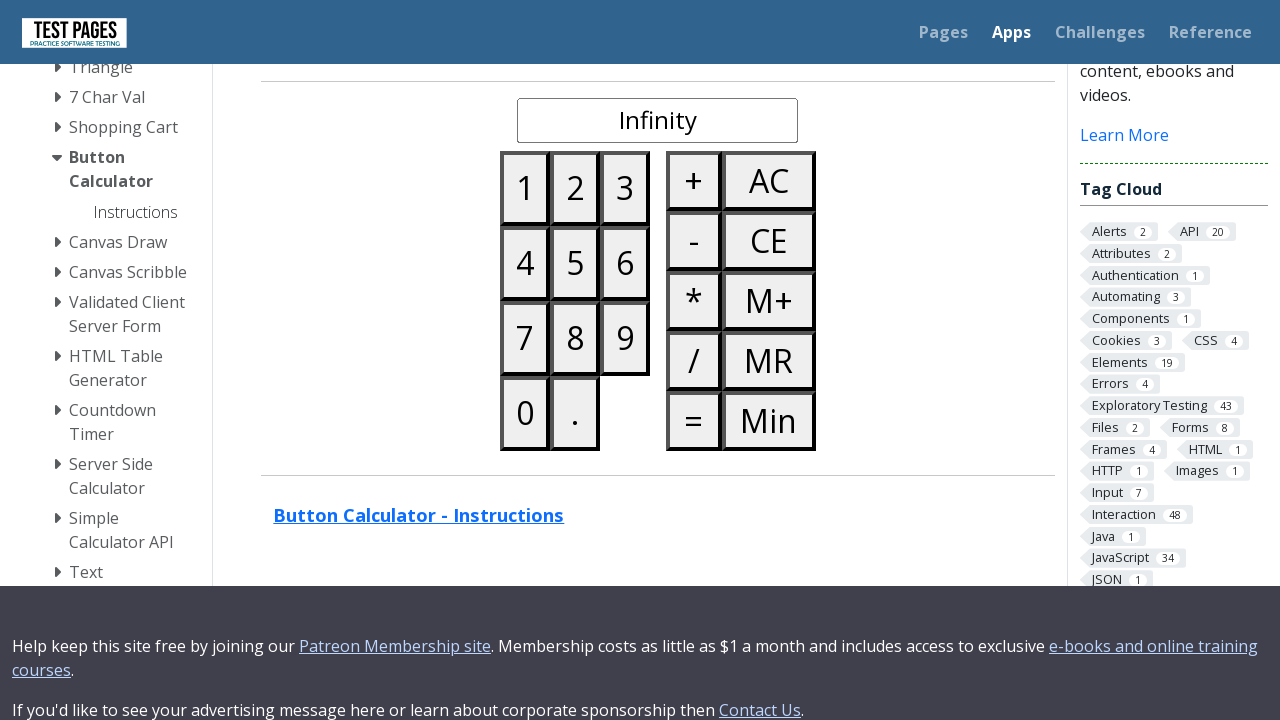

Verified result is 'Infinity' (5 ÷ 0)
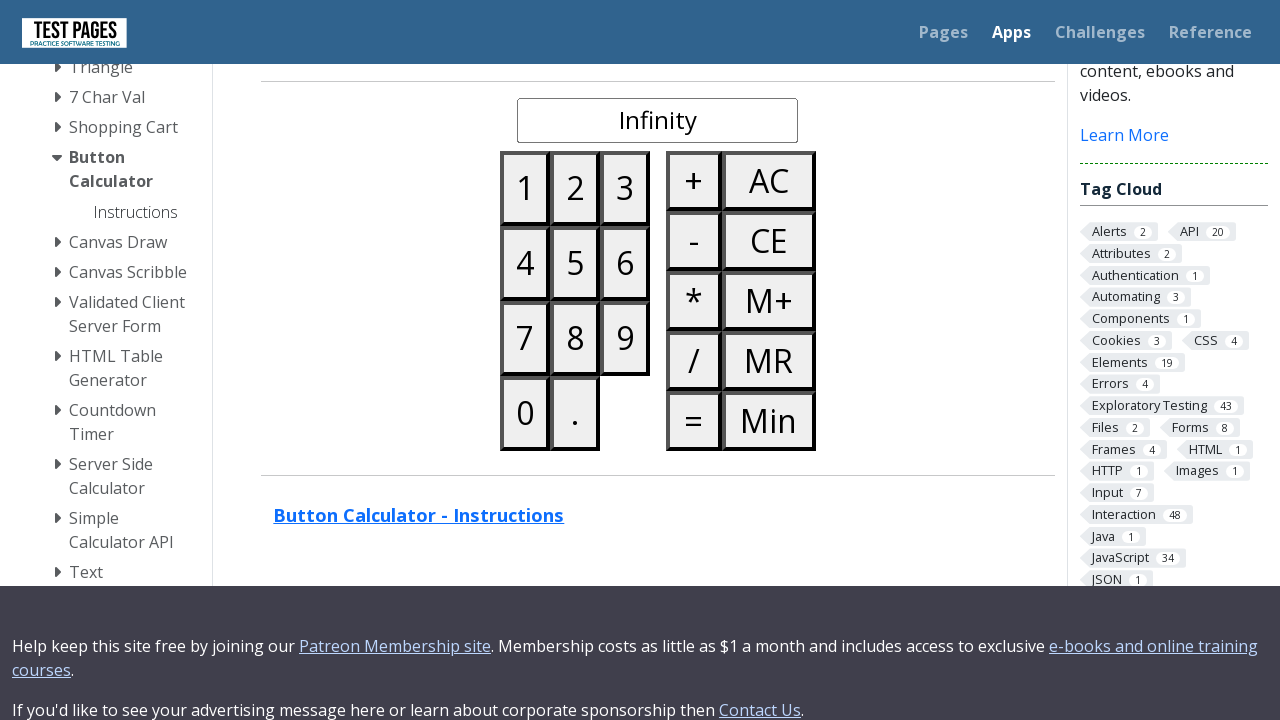

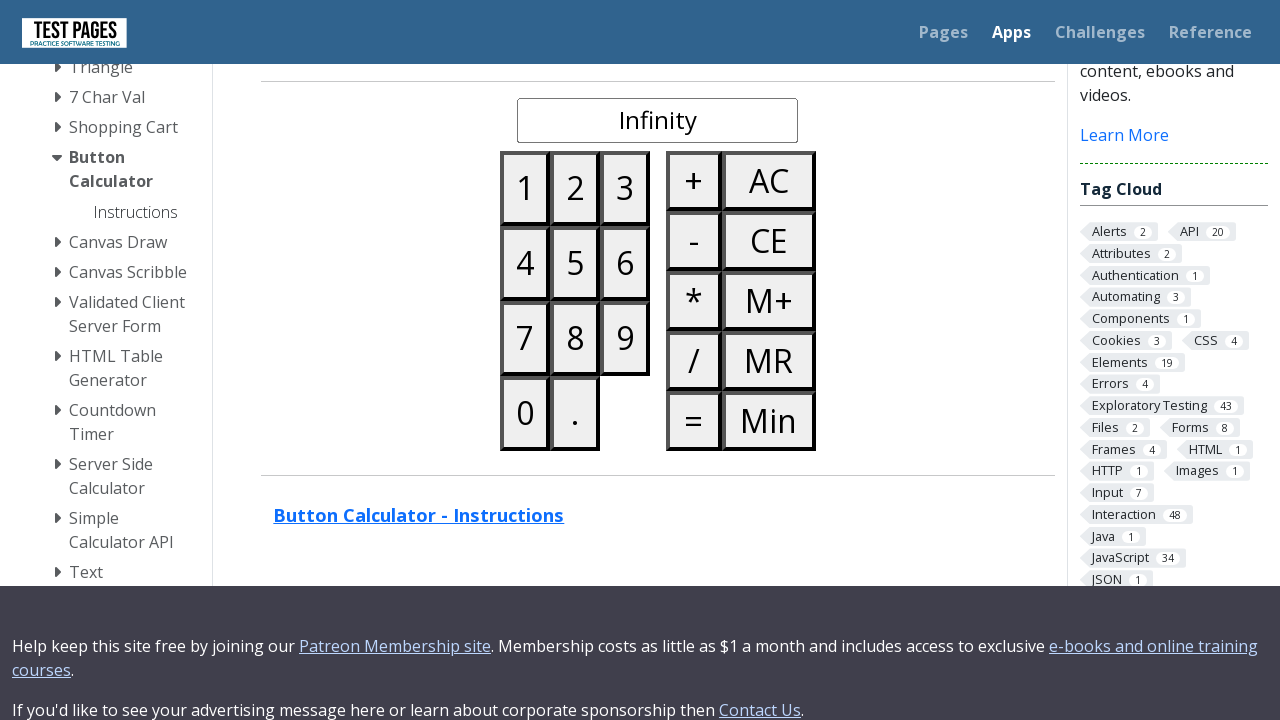